Tests radio button selection by clicking on the label text for the male gender option, then verifies selection state of all radio buttons

Starting URL: https://testotomasyonu.com/form

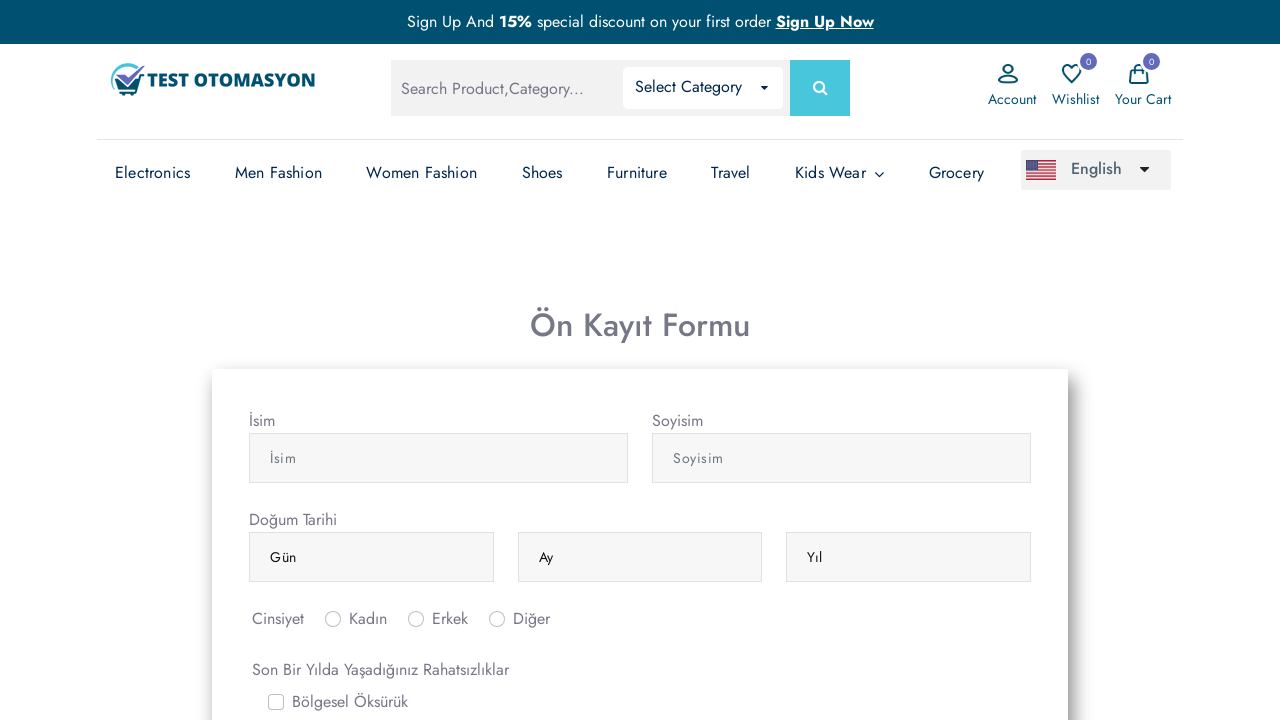

Waited for radio buttons to be visible
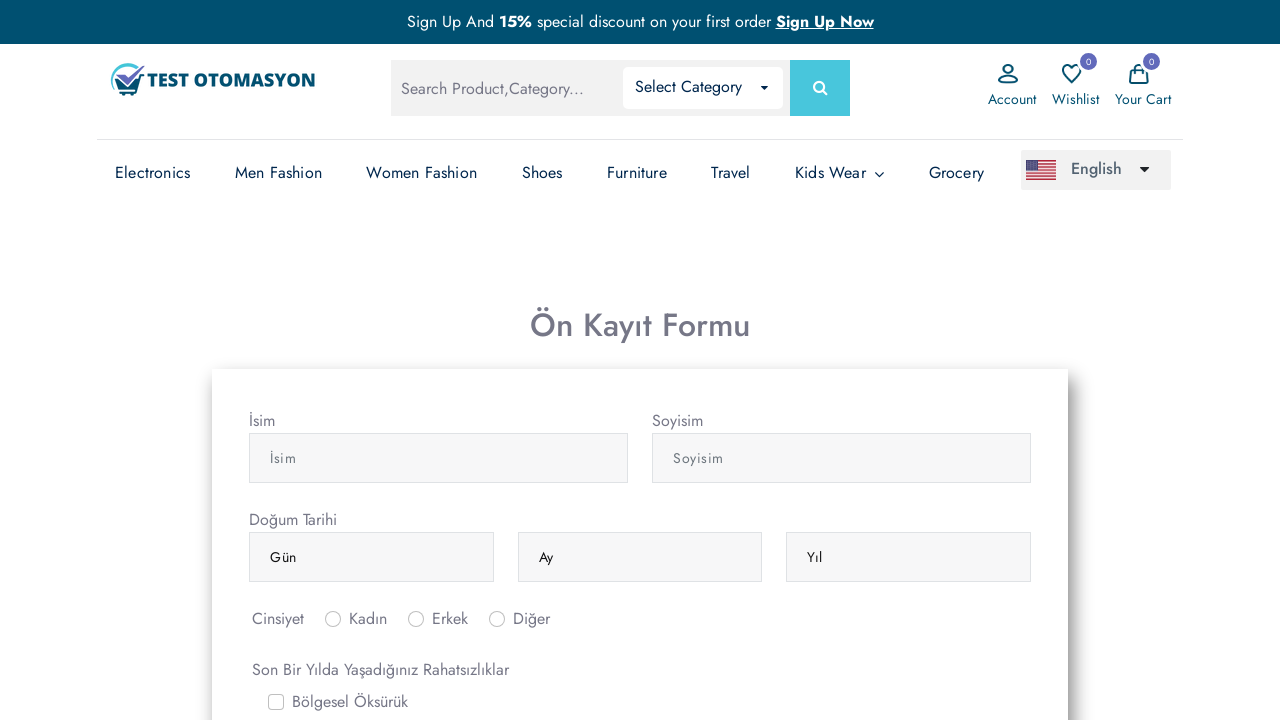

Clicked the male gender radio button label text at (450, 619) on label[for='inlineRadio2']
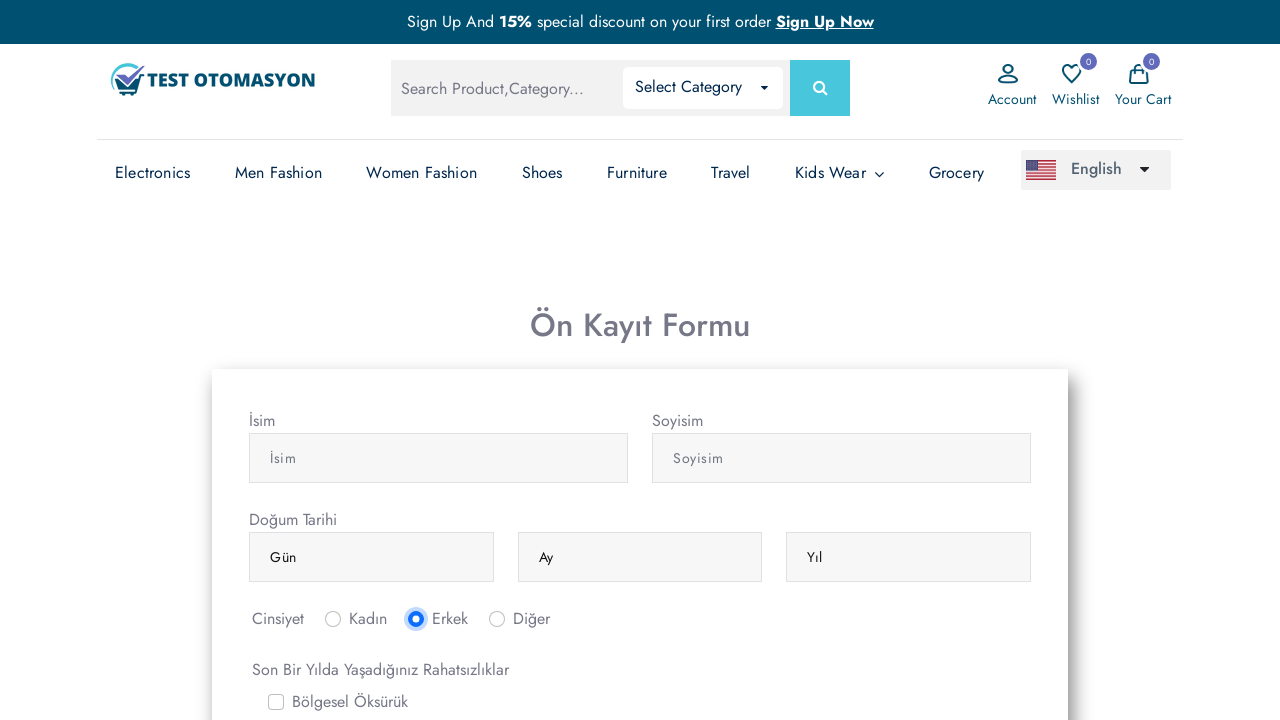

Clicked the male radio button element directly at (416, 619) on #inlineRadio2
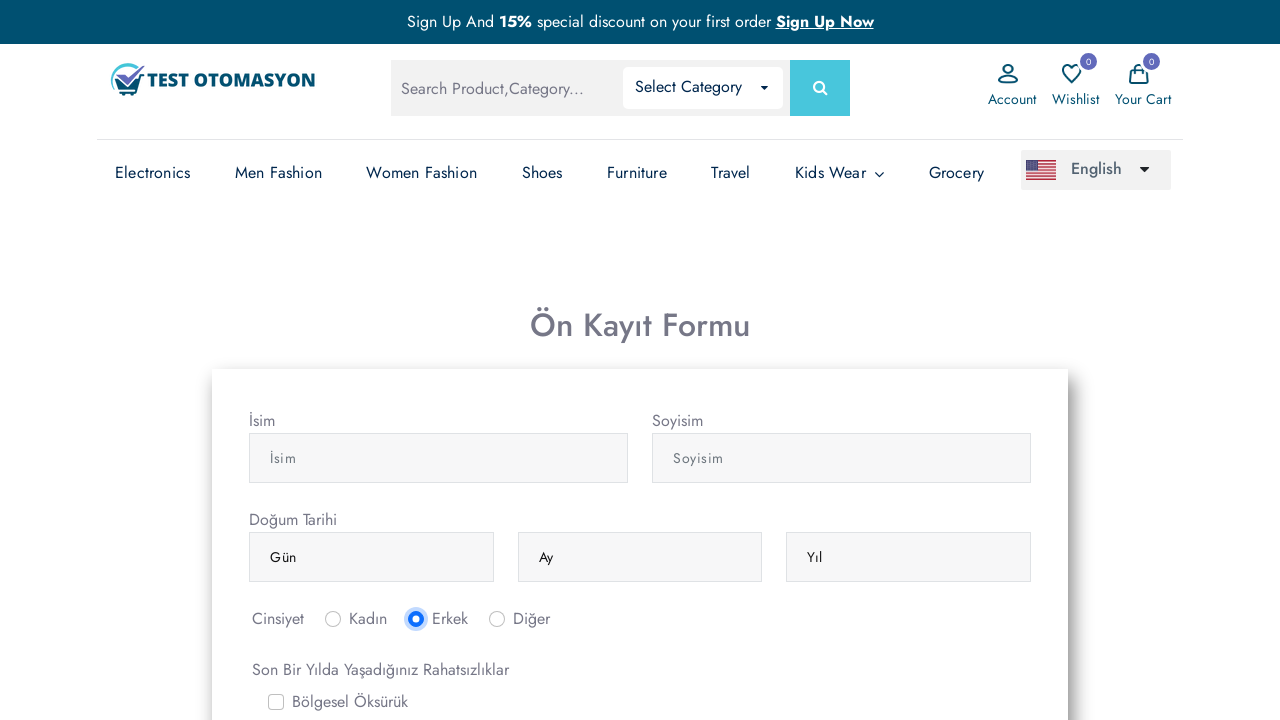

Scrolled page down
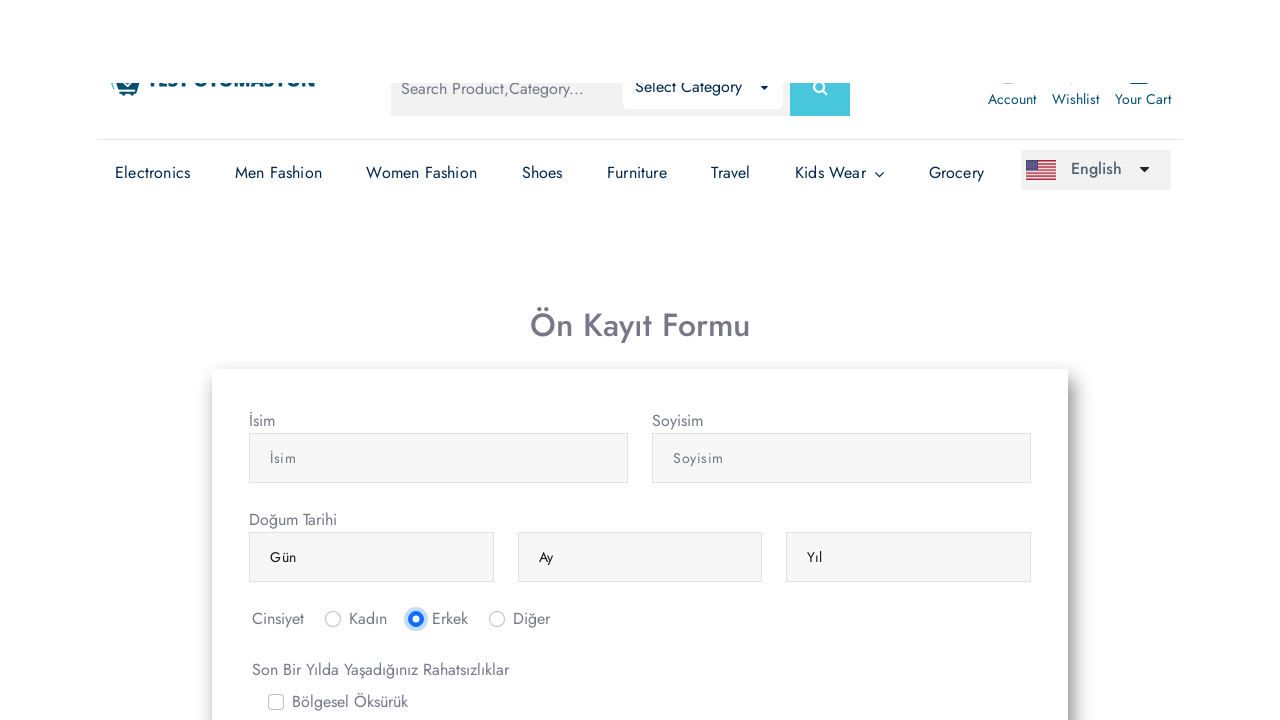

Verified that male radio button is selected
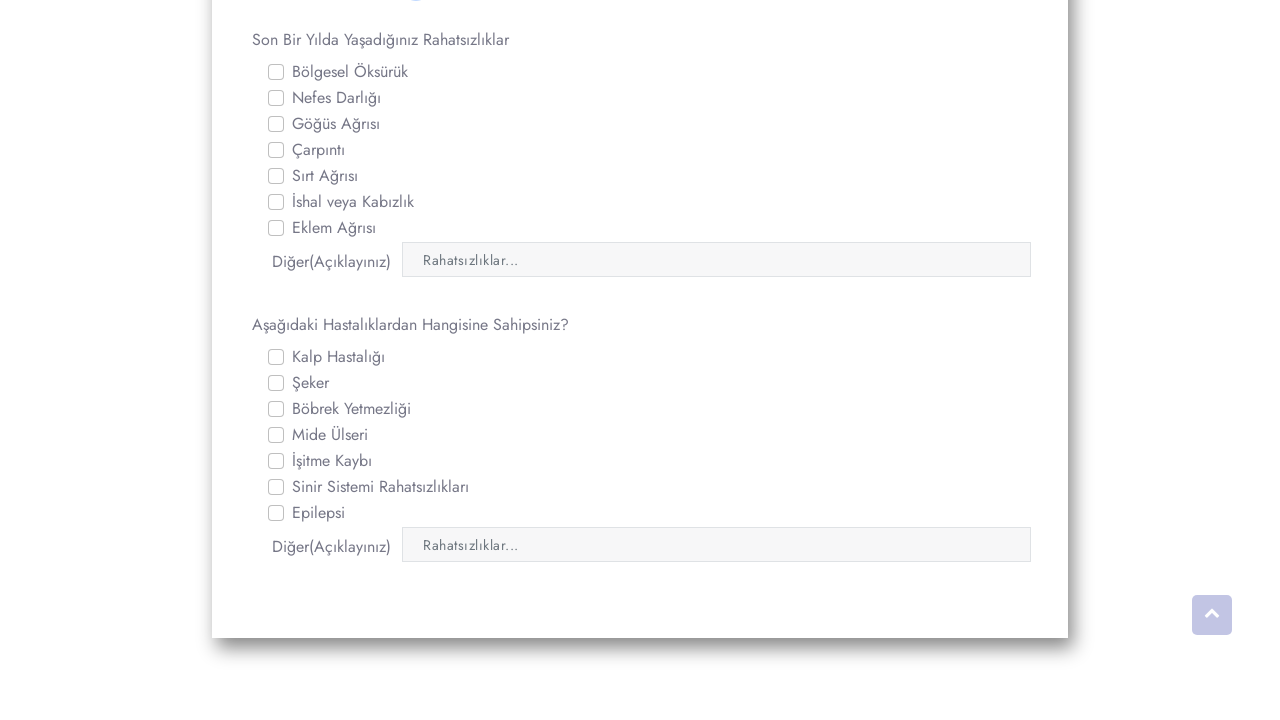

Verified that female radio button is not selected
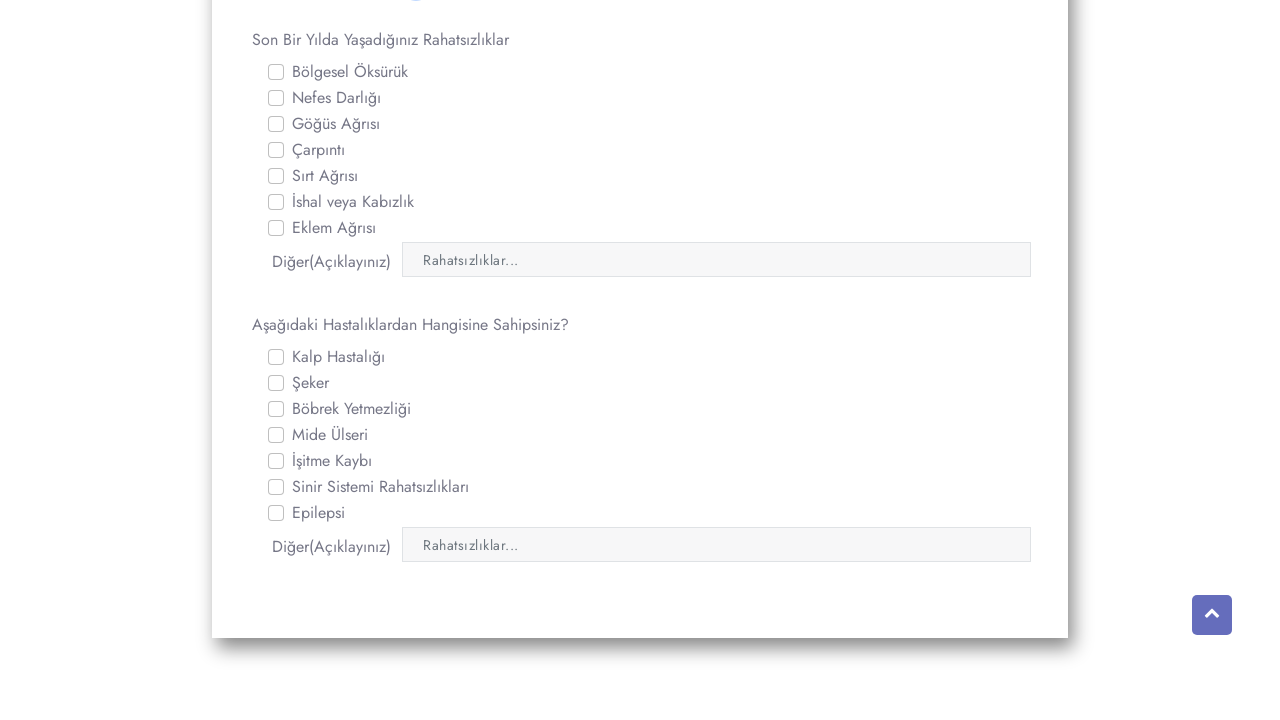

Verified that other radio button is not selected
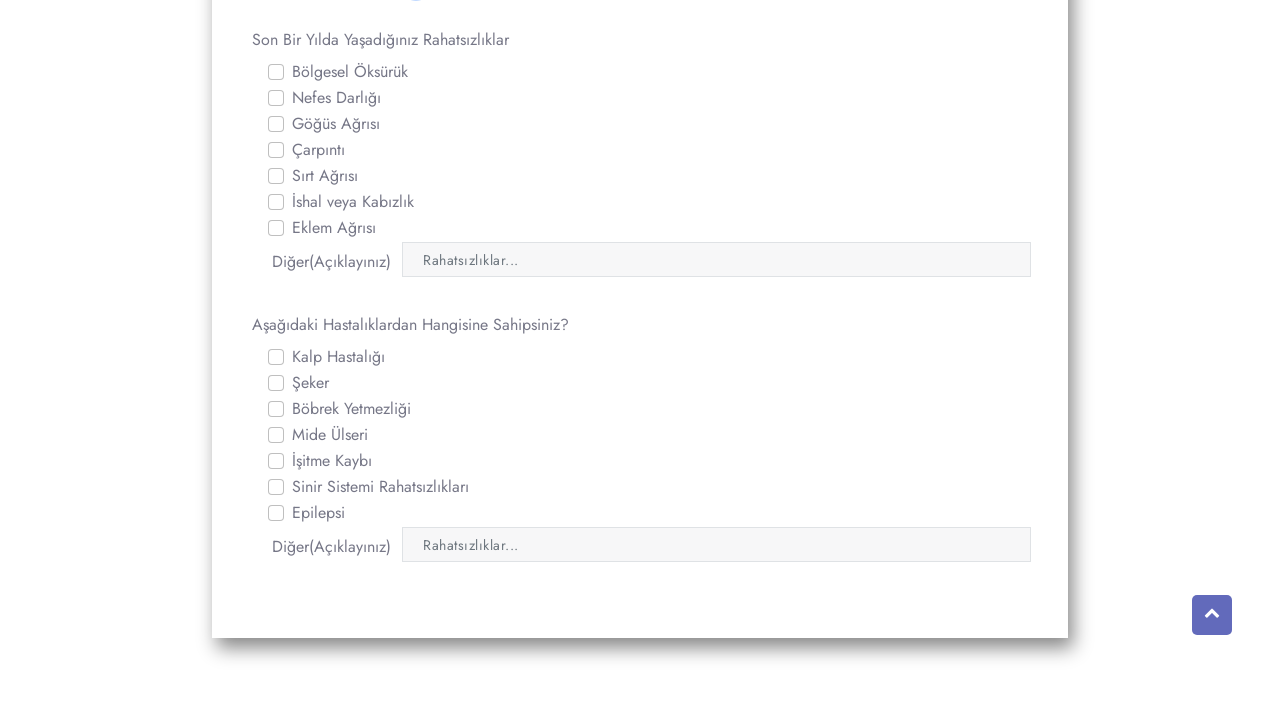

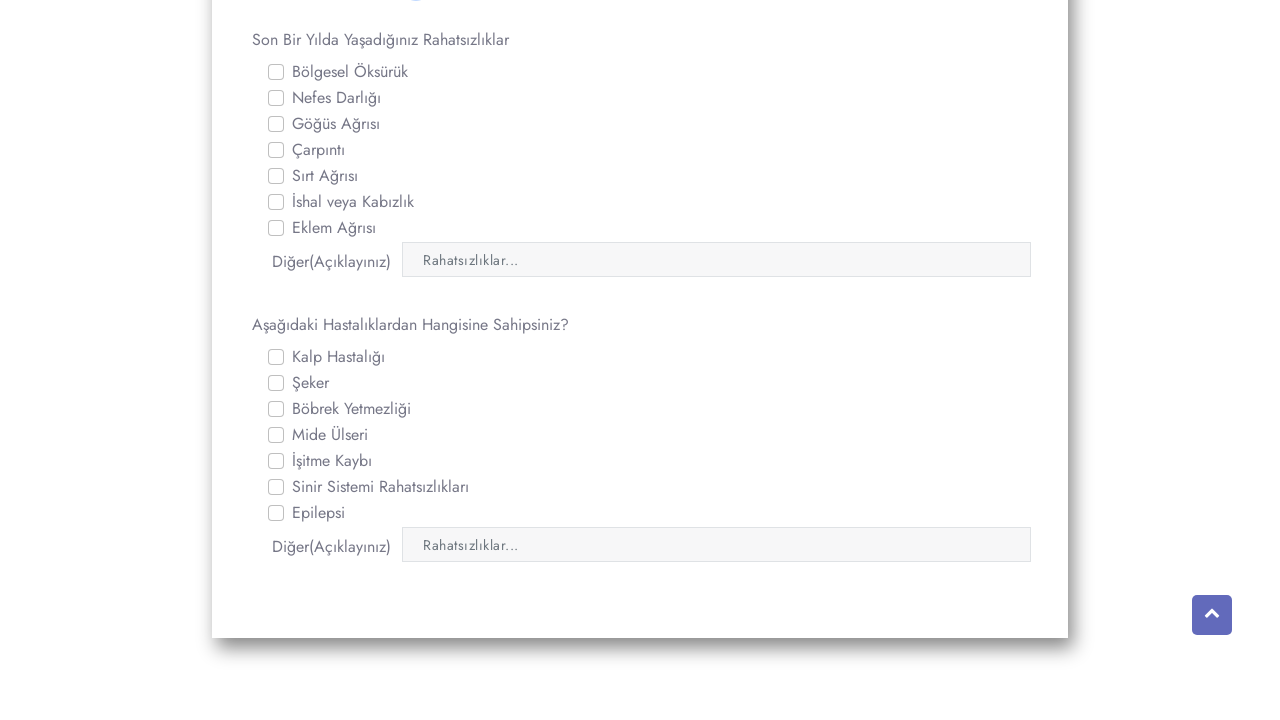